Tests window switching by opening a new window, navigating within it, and switching back

Starting URL: https://codenboxautomationlab.com/practice/

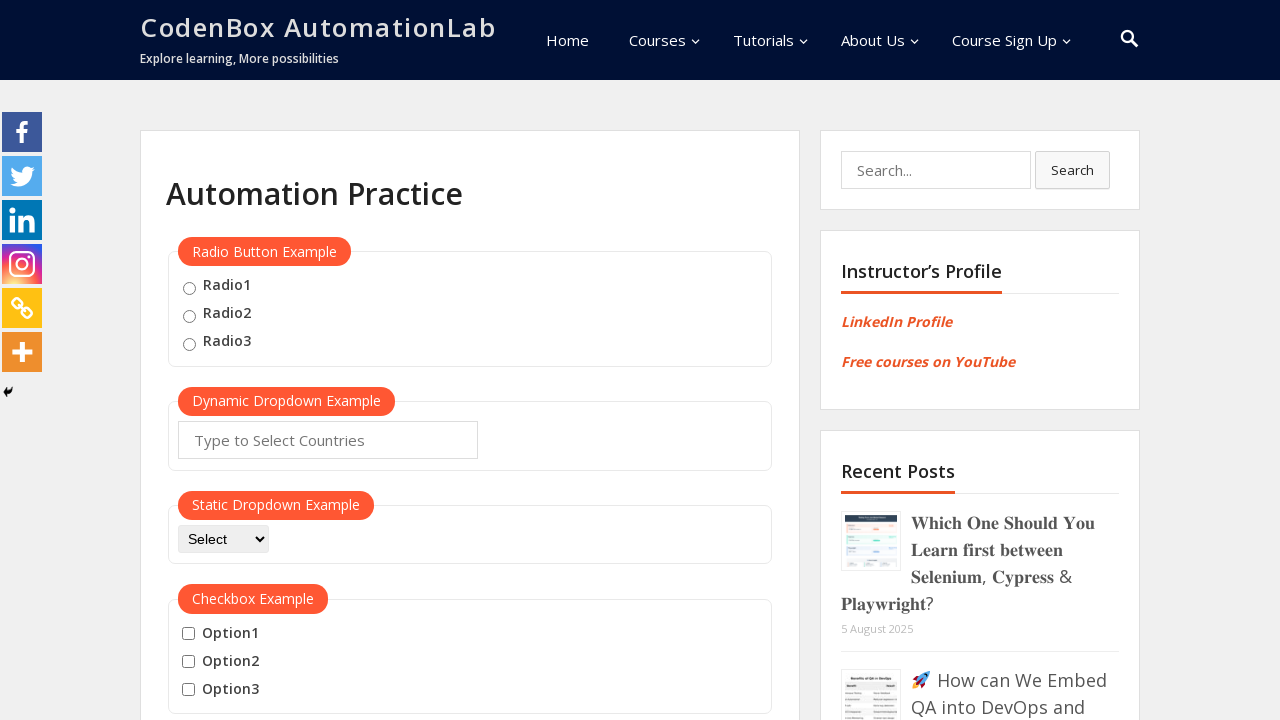

Clicked button to open new window at (237, 360) on #openwindow
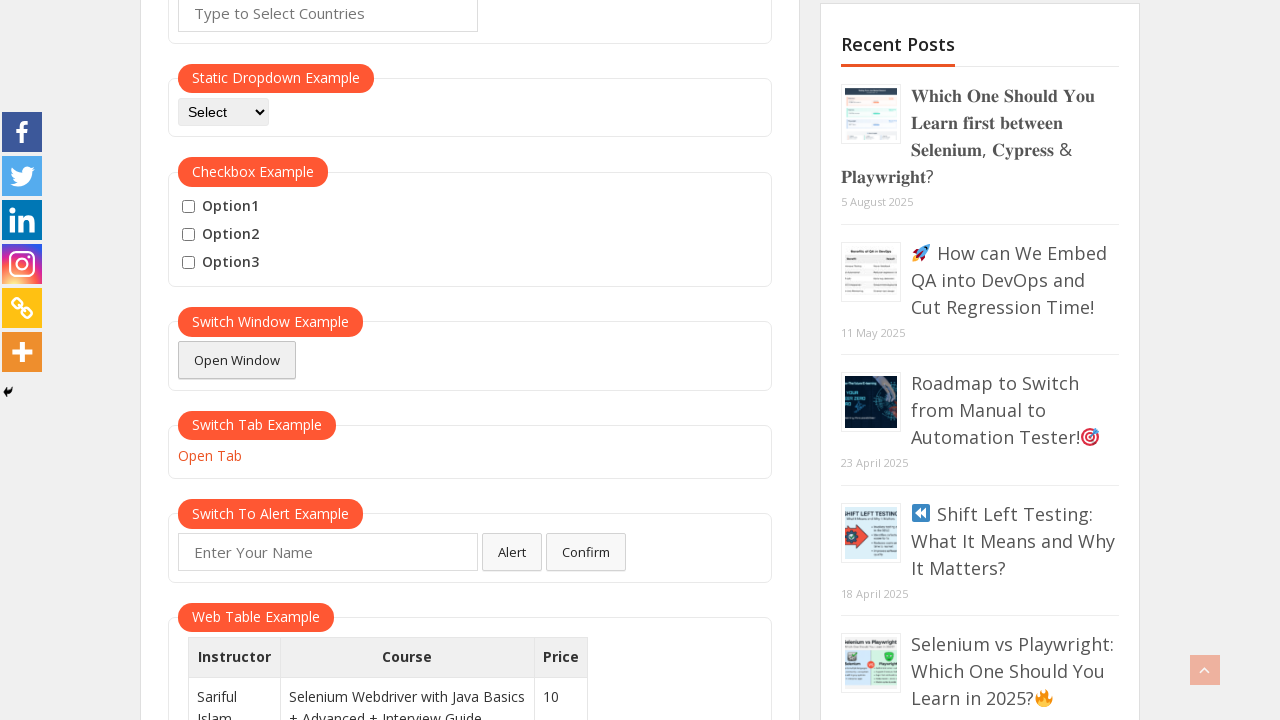

New window opened and captured
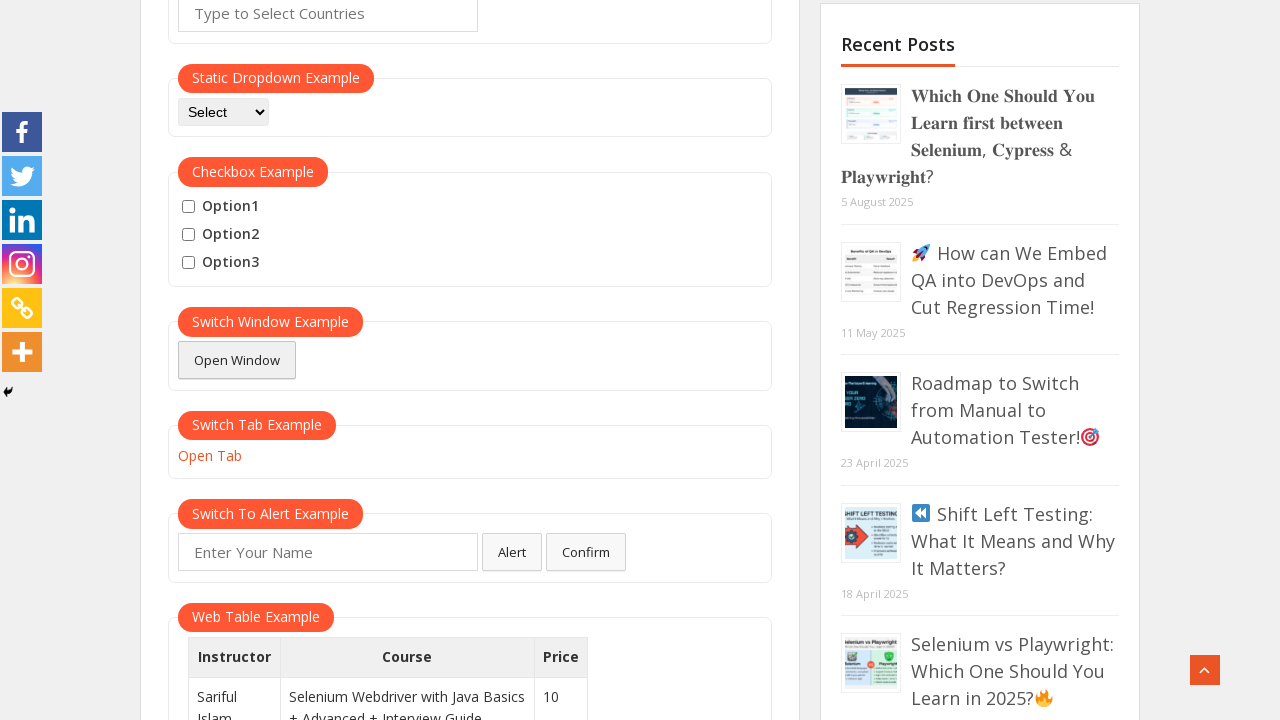

Clicked menu item in new window at (292, 64) on xpath=//*[@id='menu-item-9660']/a/span[1]
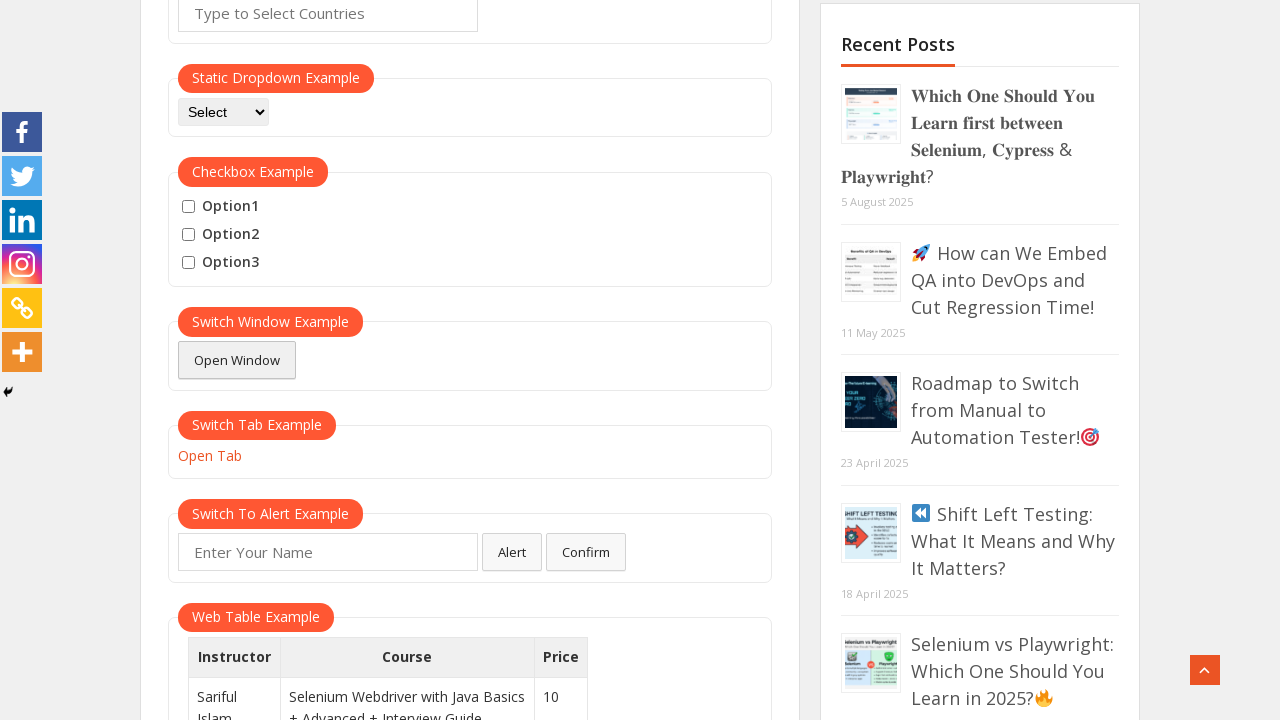

Closed new window and switched back to original window
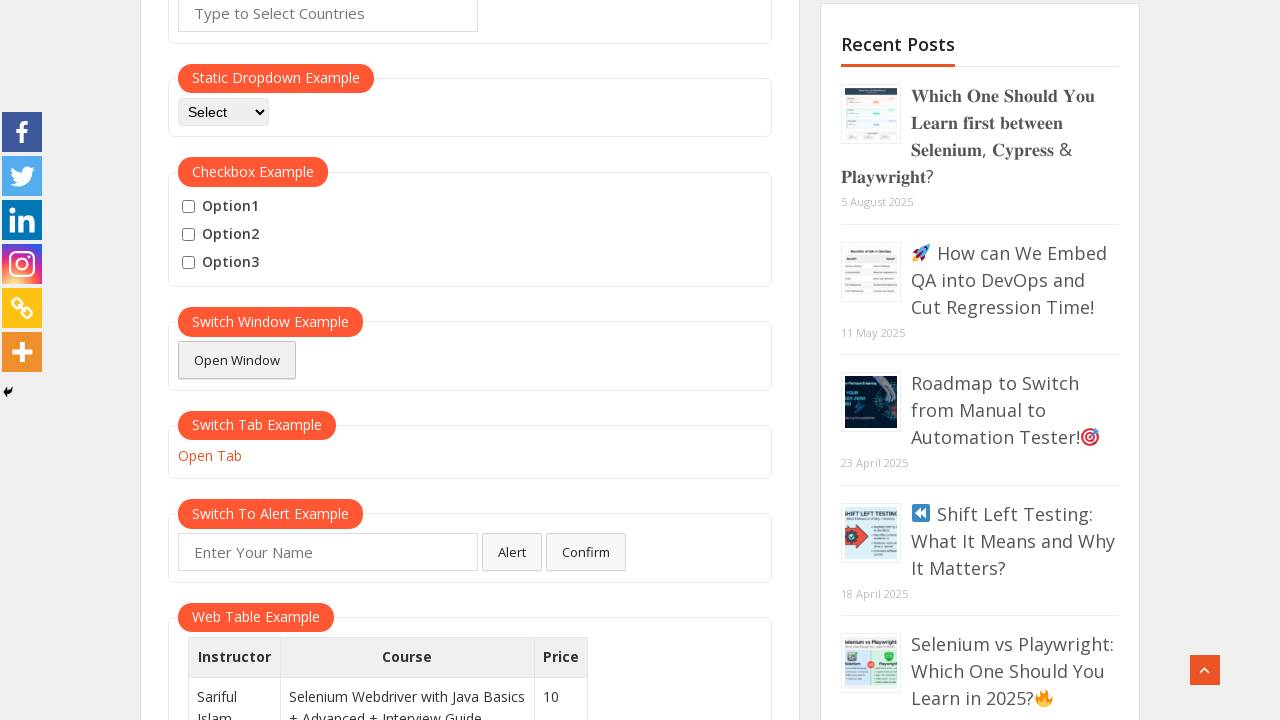

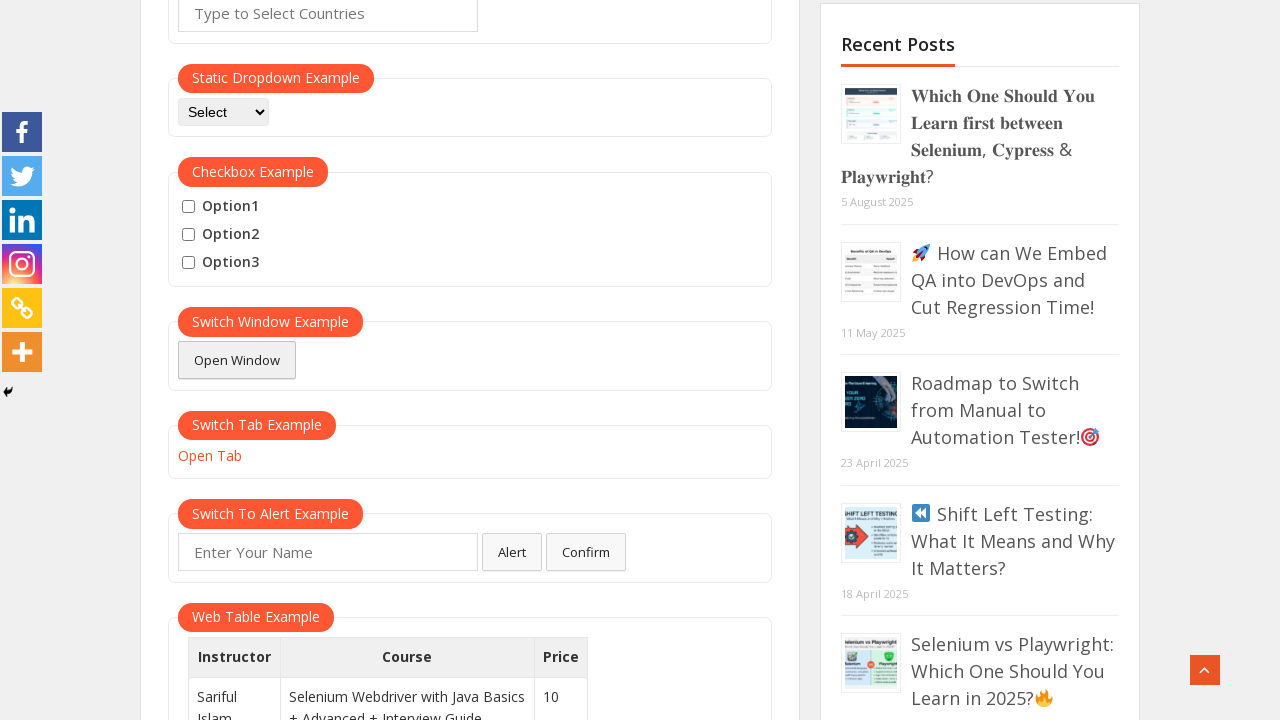